Tests form interactions on omayo blog including filling a textarea, selecting from a multi-select dropdown, and verifying button and checkbox states

Starting URL: https://omayo.blogspot.com/

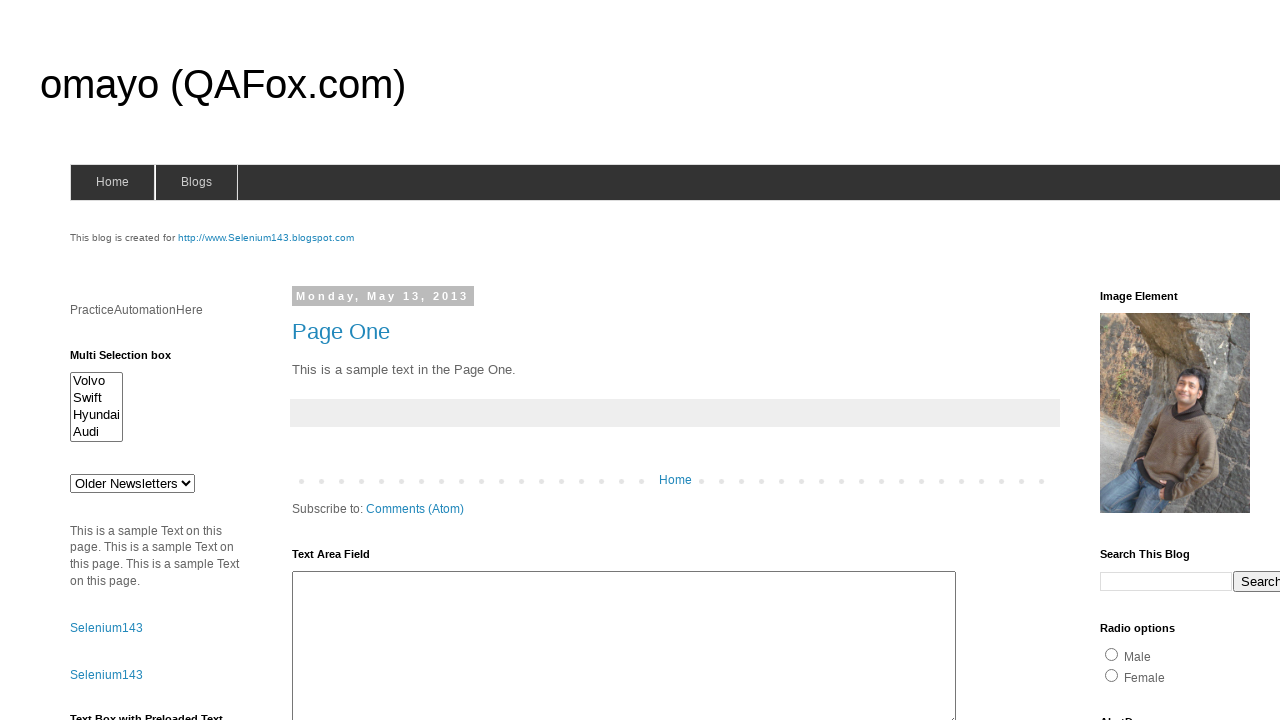

Filled textarea with 'hello' on textarea#ta1
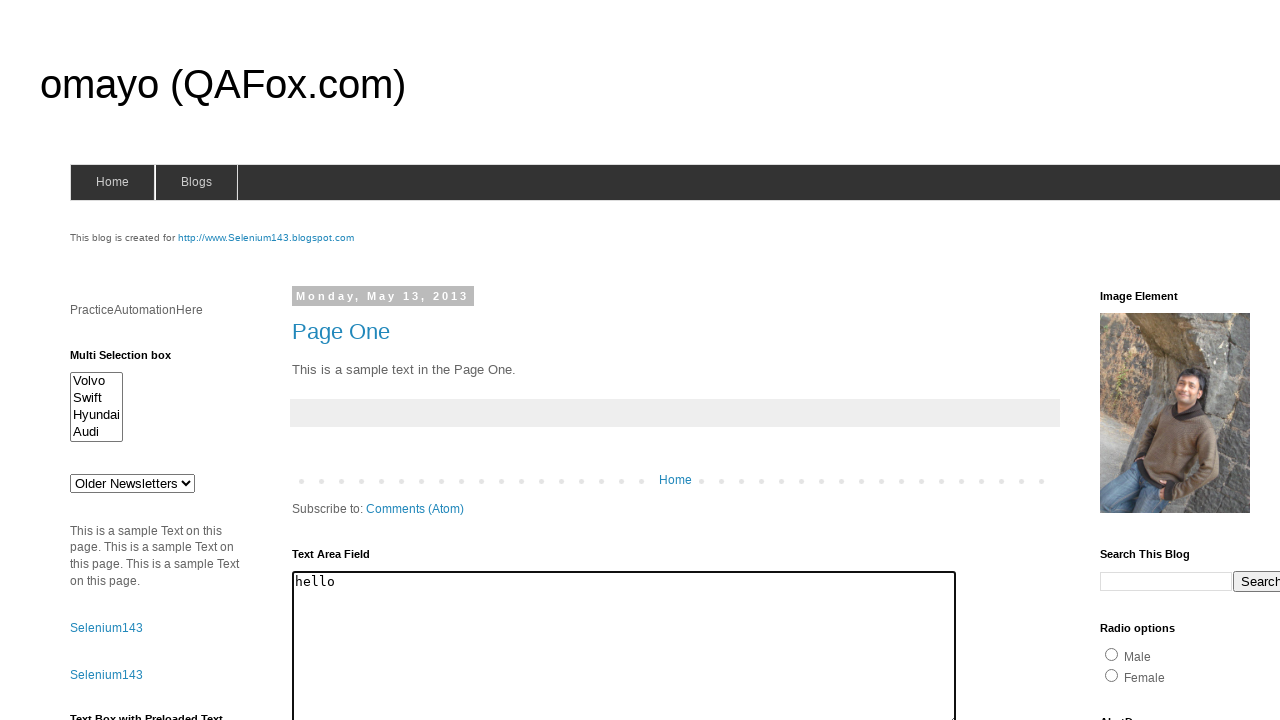

Selected 'Swift' from multi-select dropdown on select#multiselect1
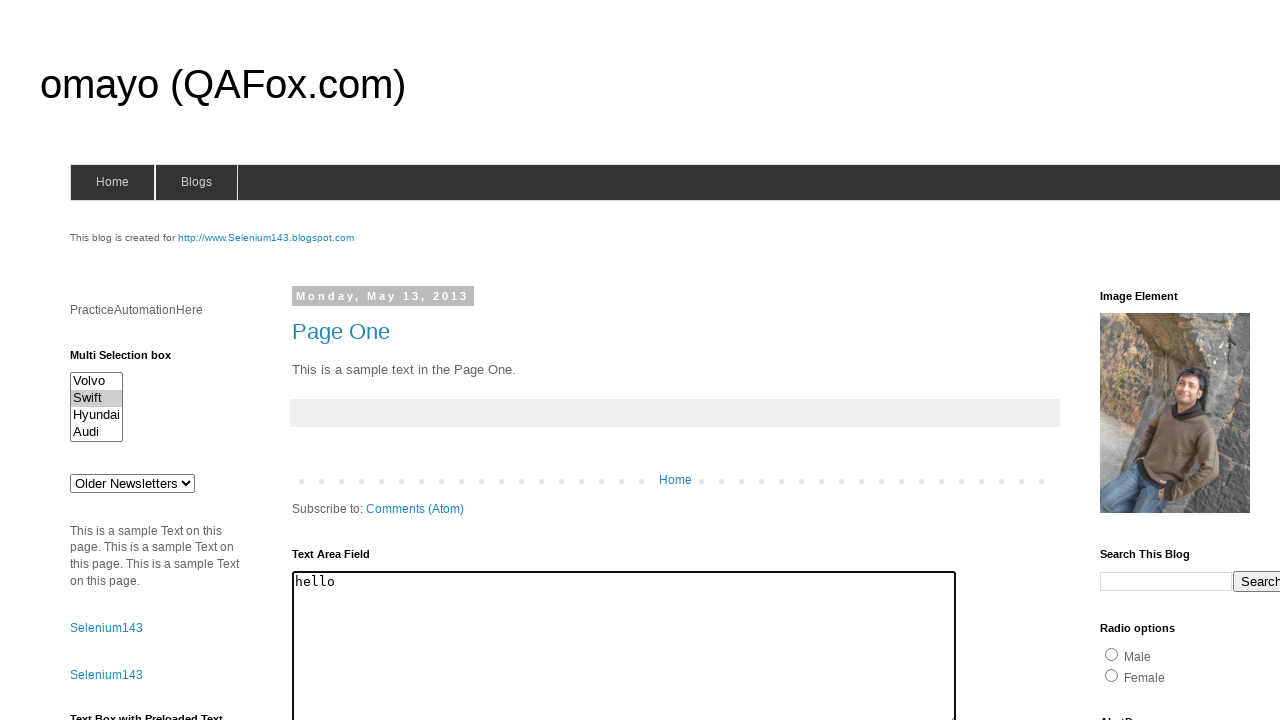

Located button element
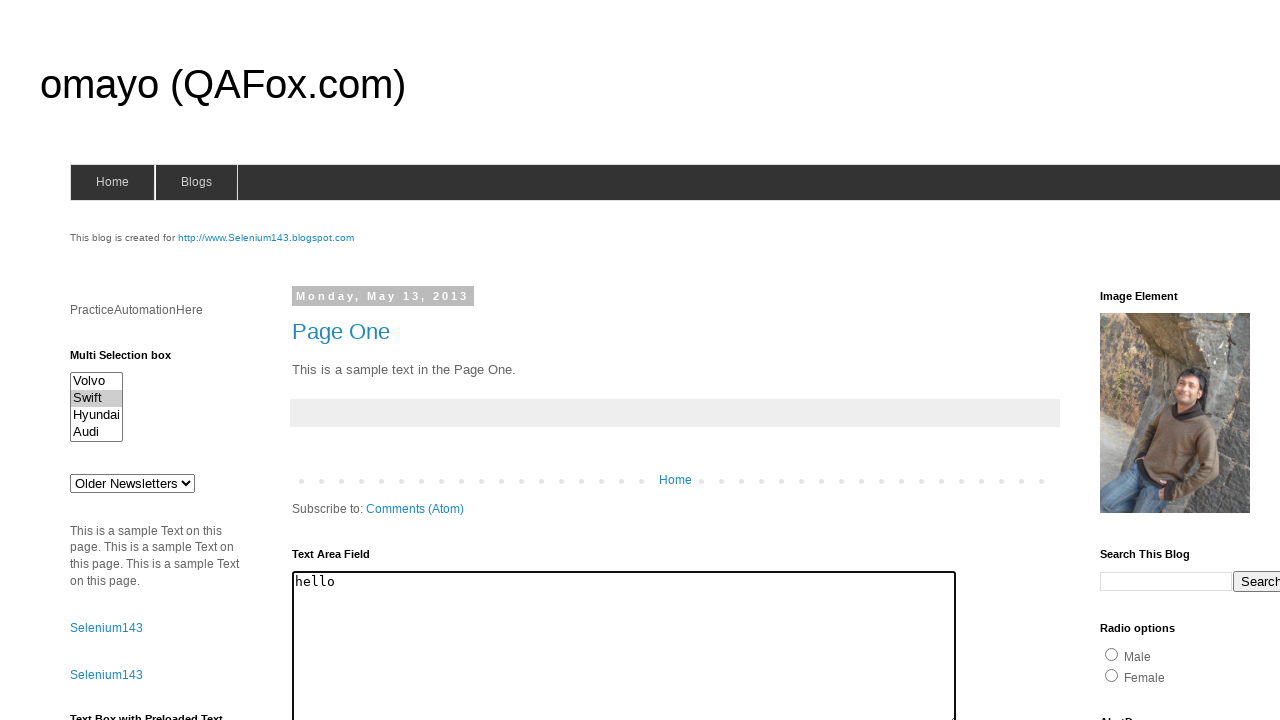

Verified button is visible
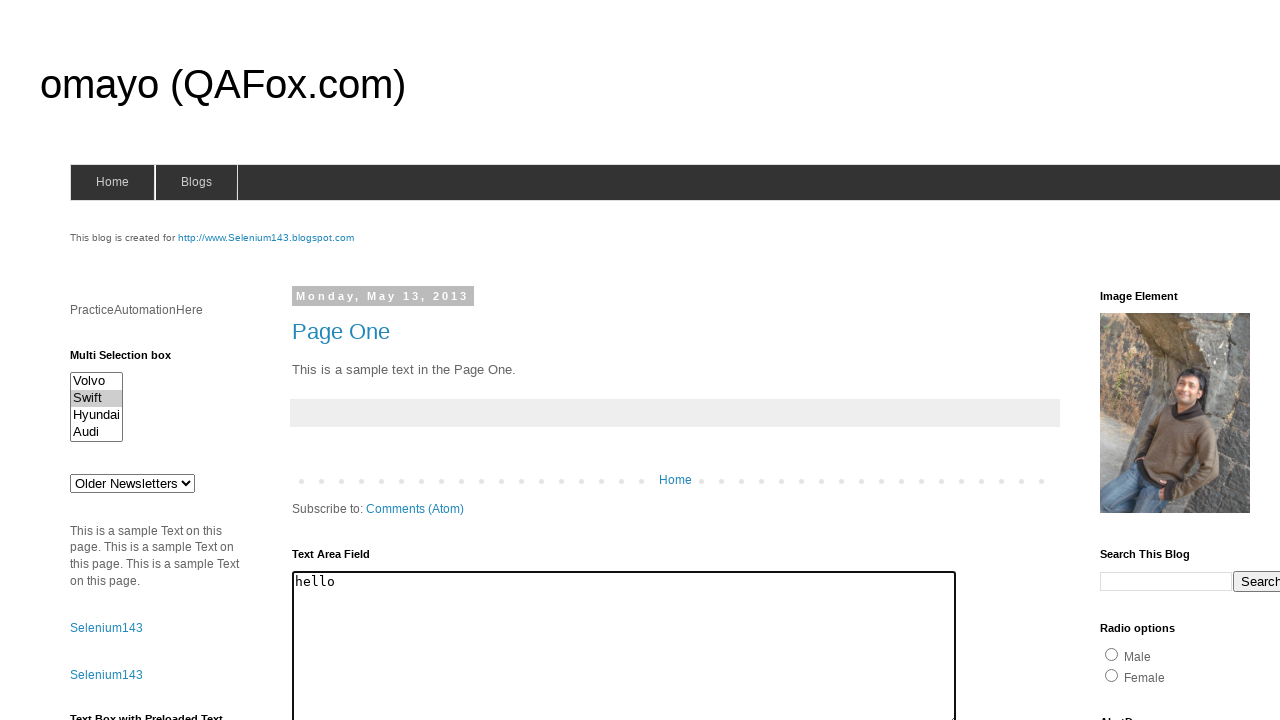

Verified button is enabled
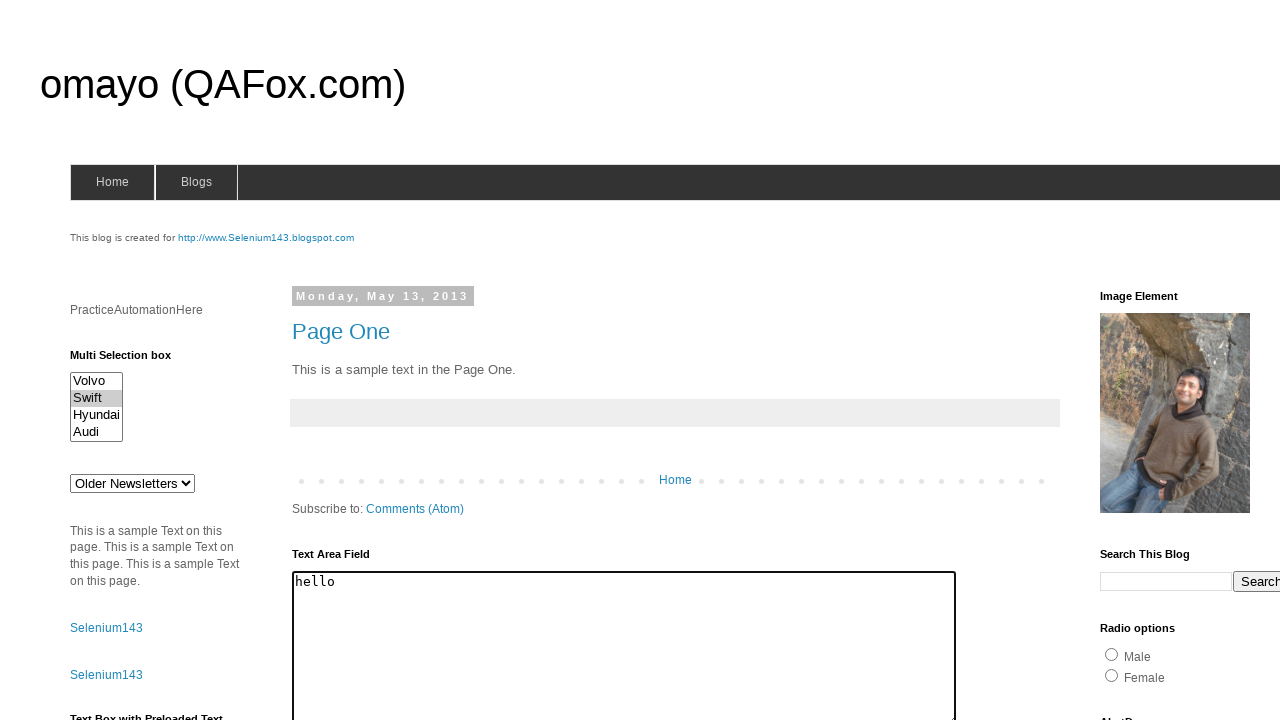

Located checkbox element
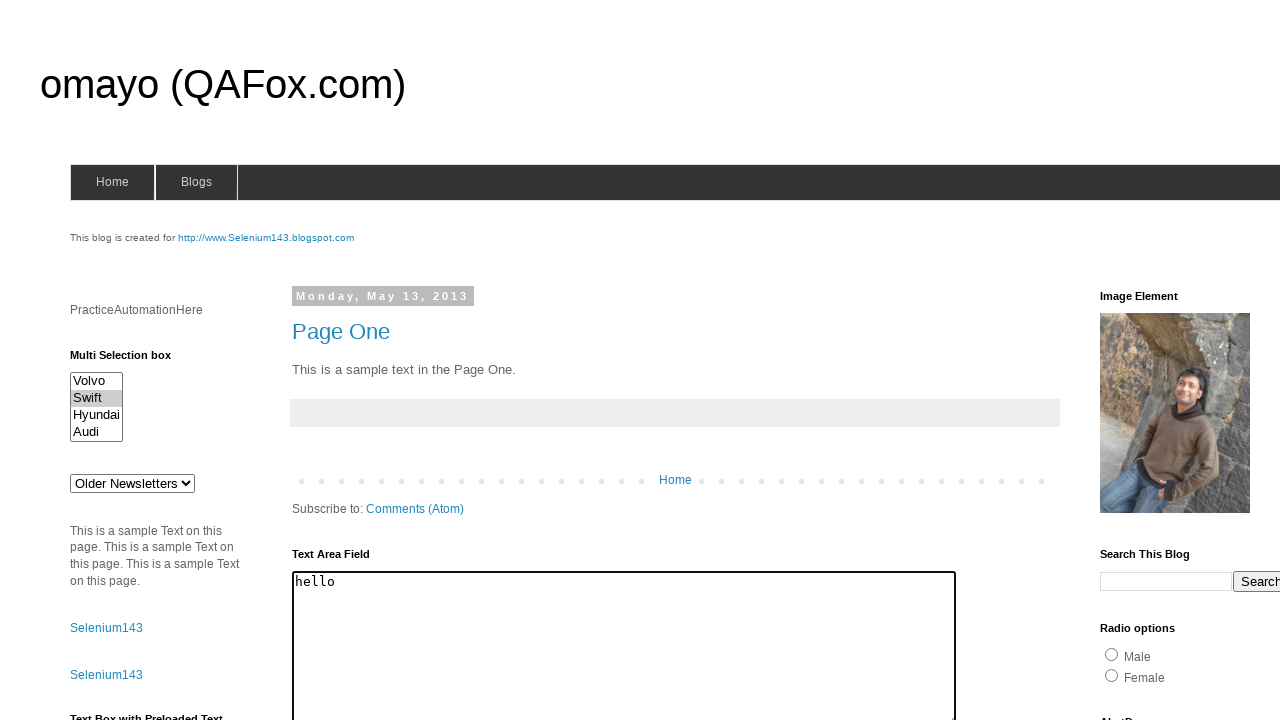

Verified checkbox is not checked
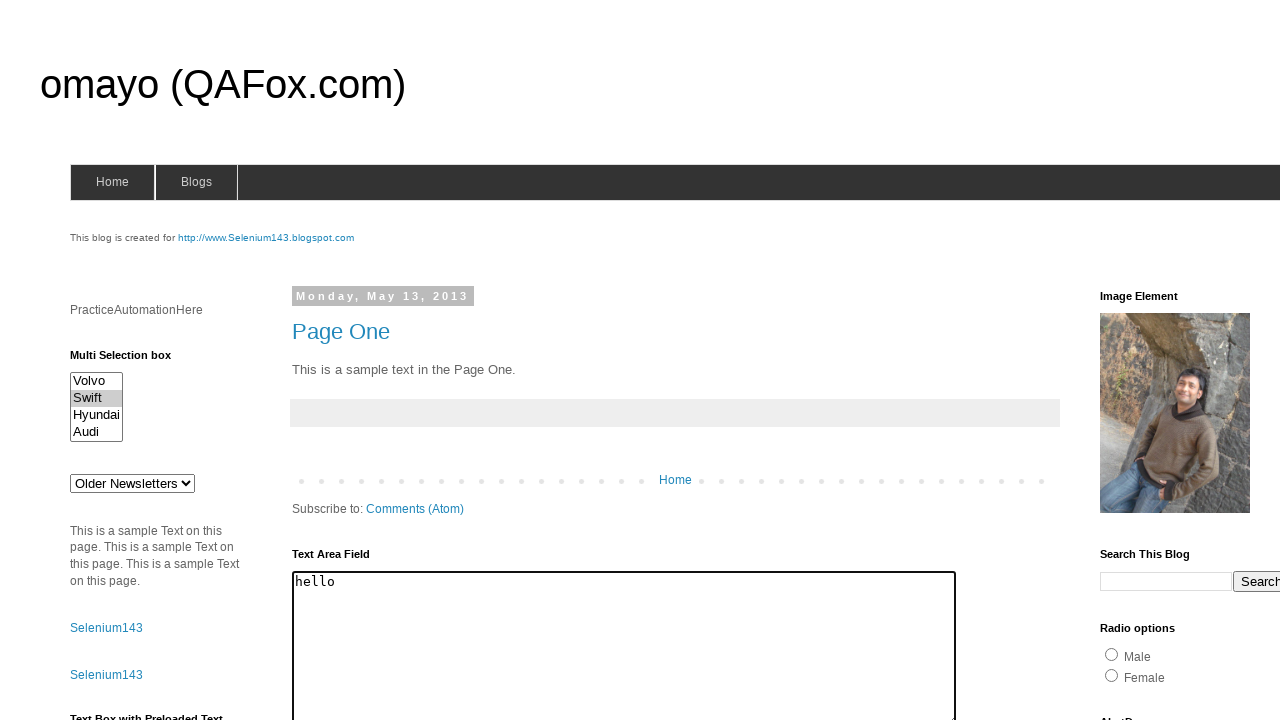

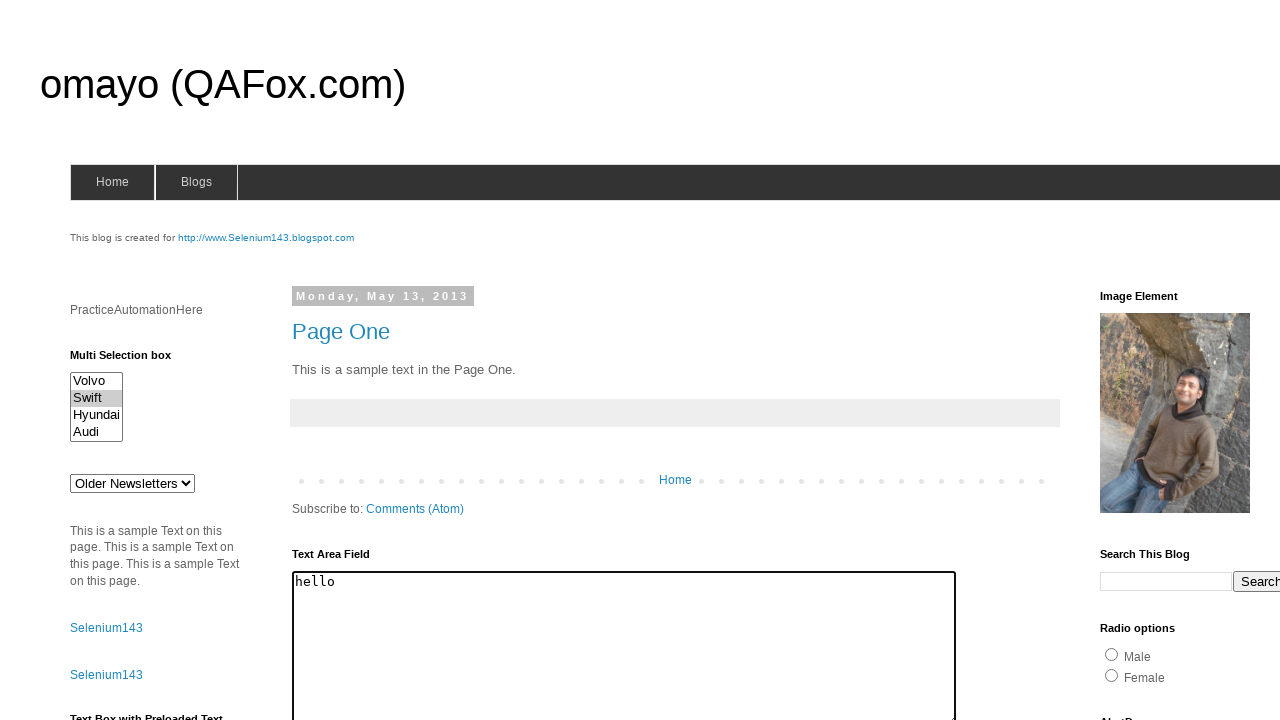